Tests date picker functionality by opening a calendar widget and selecting a specific date (20th of the month)

Starting URL: http://seleniumpractise.blogspot.com/2016/08/how-to-handle-calendar-in-selenium.html?m=1

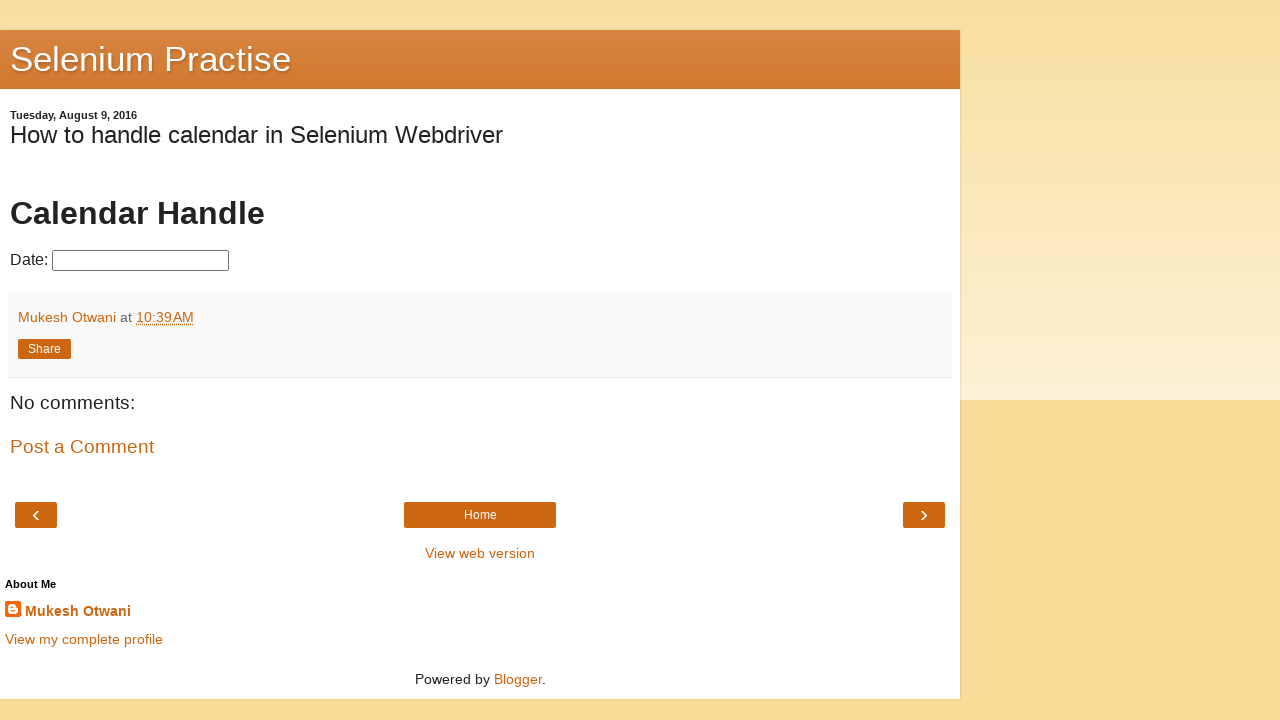

Navigated to date picker practice page
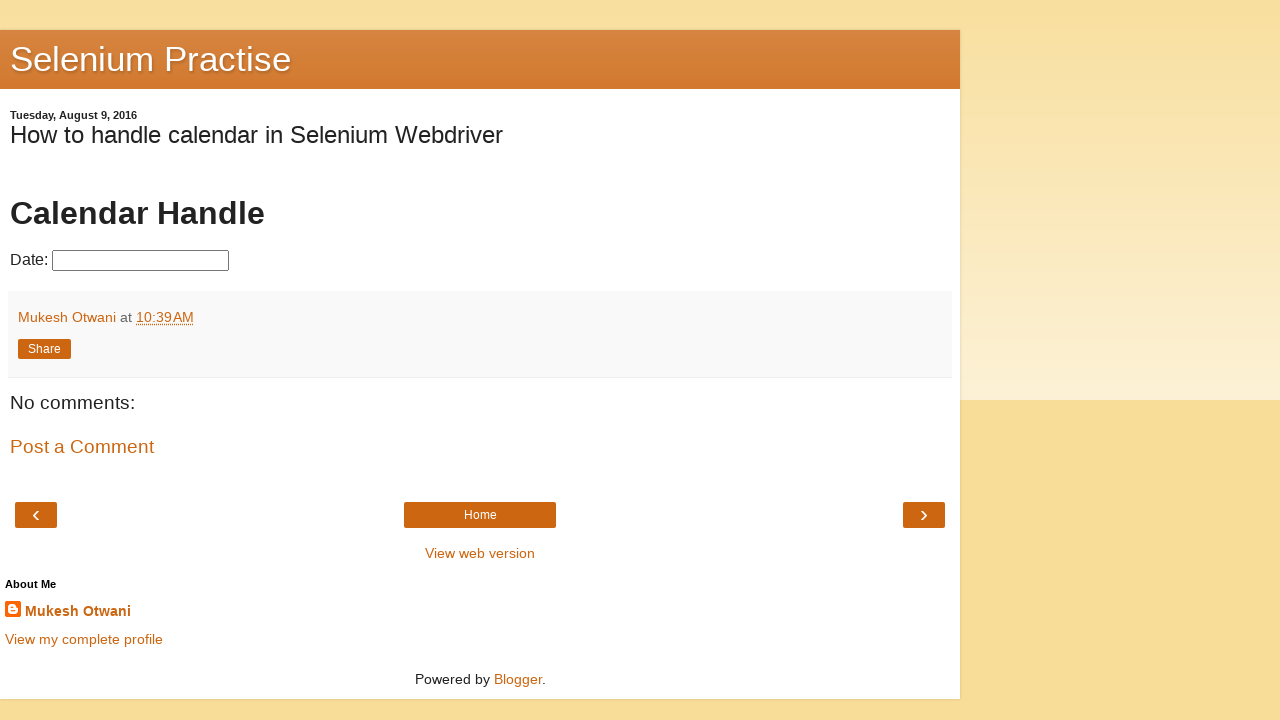

Clicked on datepicker input to open calendar widget at (140, 261) on #datepicker
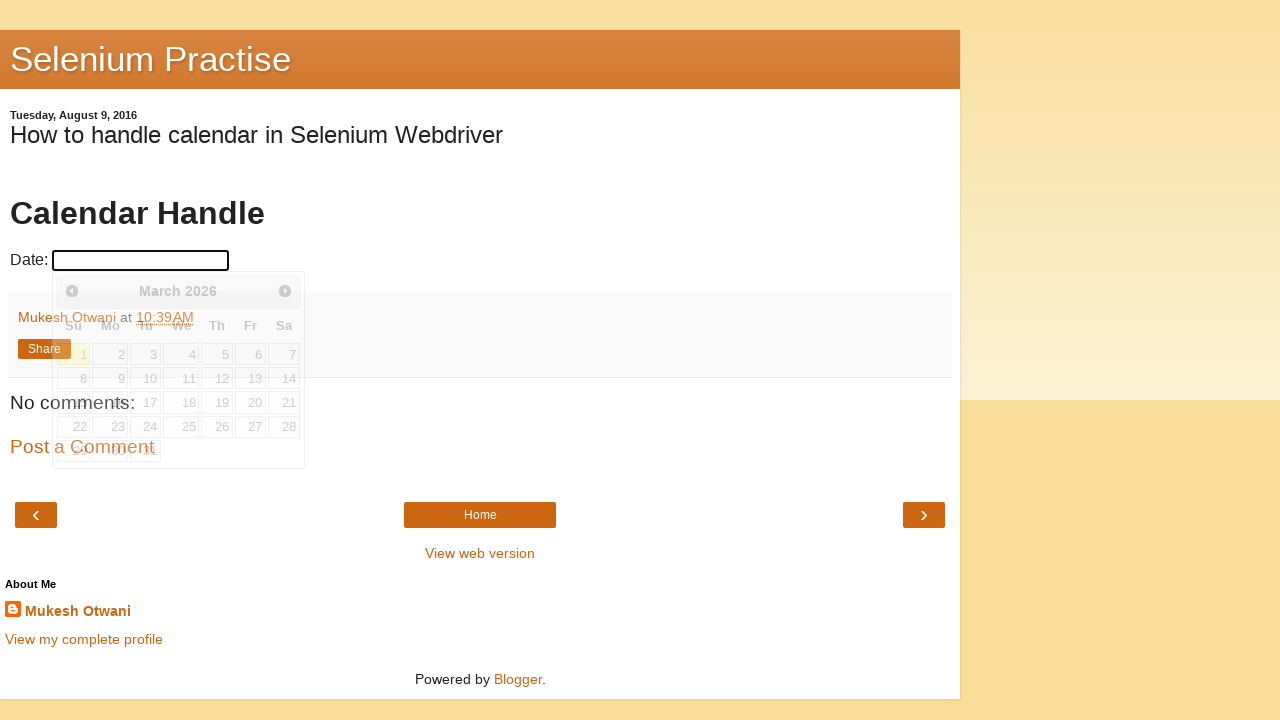

Calendar widget appeared with date grid
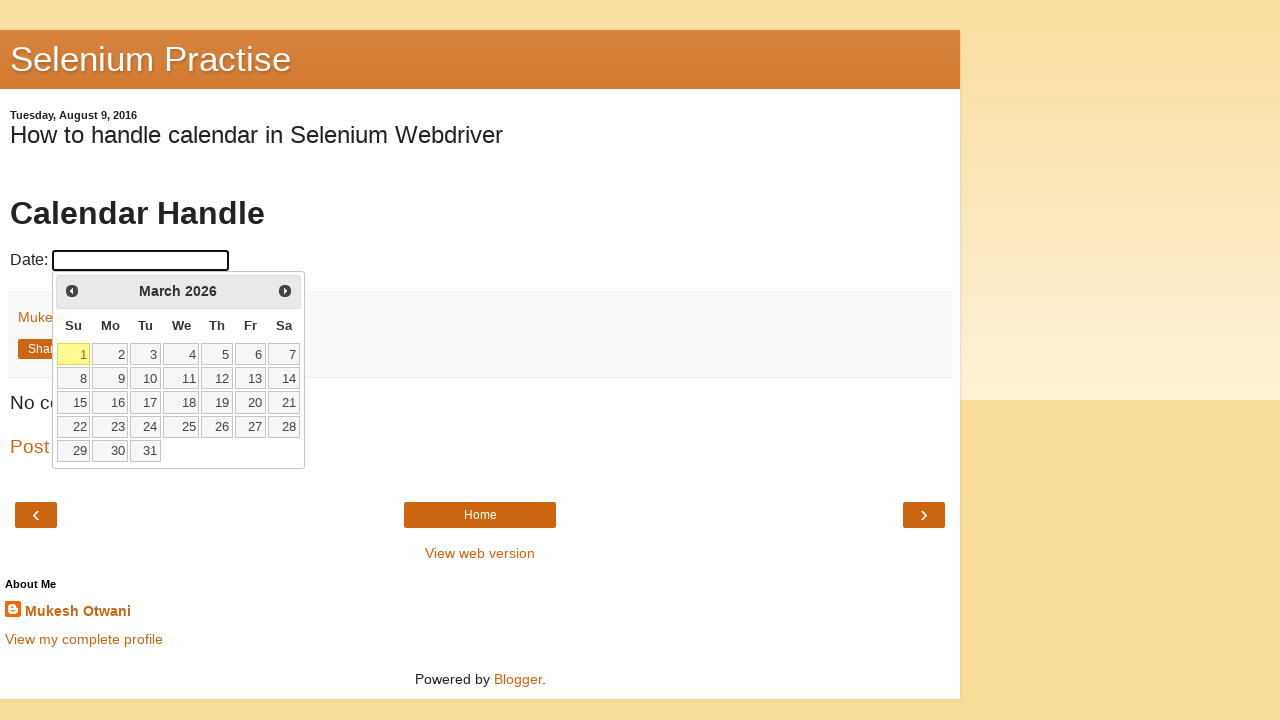

Selected the 20th day from the calendar at (250, 402) on xpath=//table[@class='ui-datepicker-calendar']//a[text()='20']
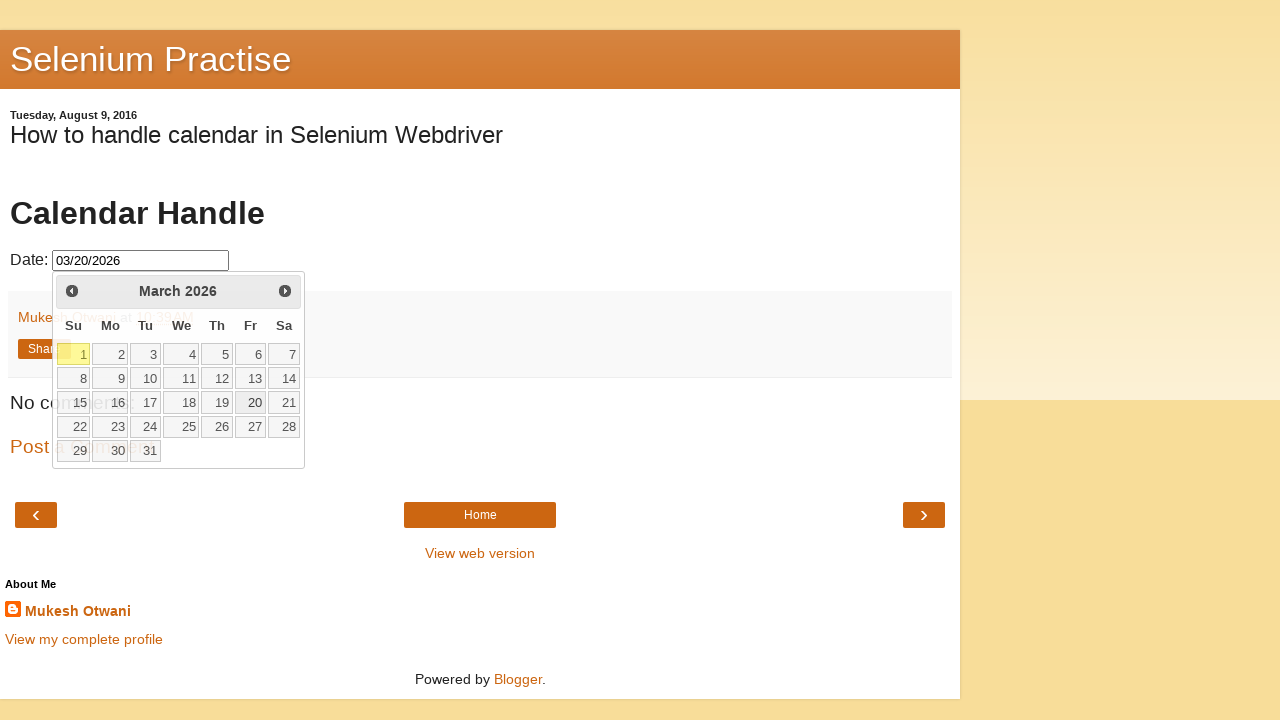

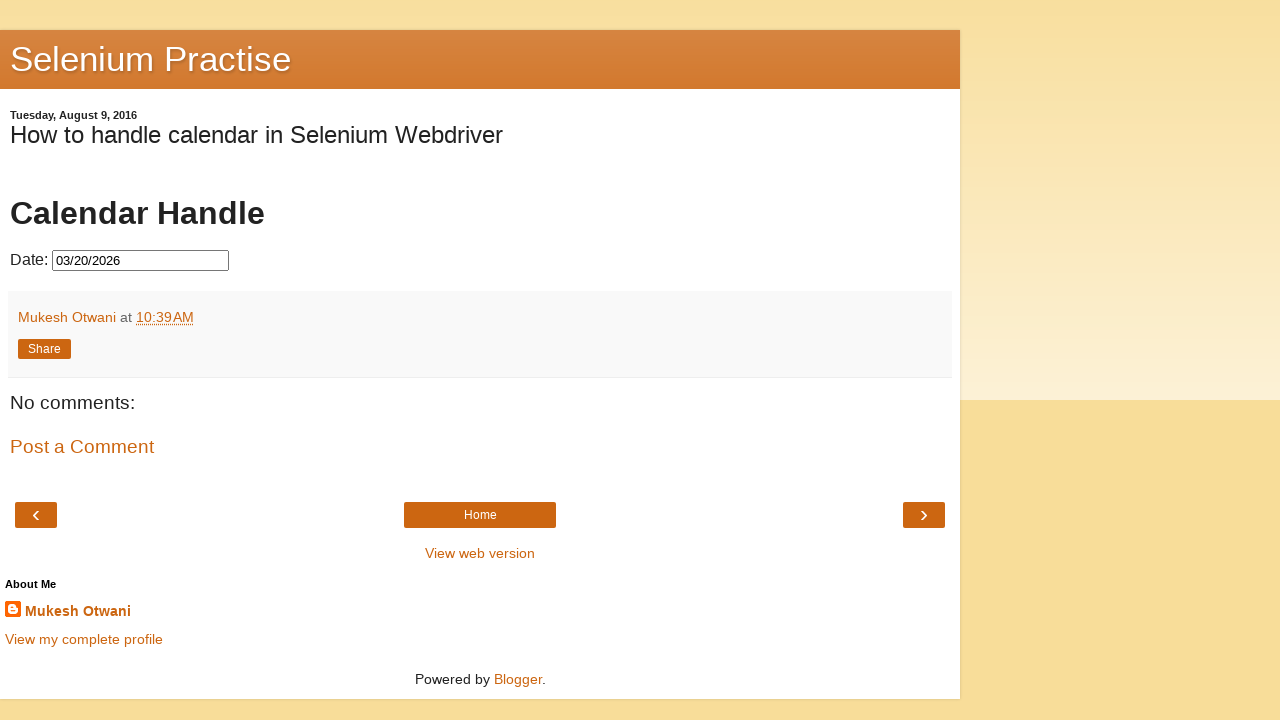